Tests a slow calculator application by setting a delay value, clicking number and operator buttons (7 + 8 =), and verifying the result equals 15.

Starting URL: https://bonigarcia.dev/selenium-webdriver-java/slow-calculator.html

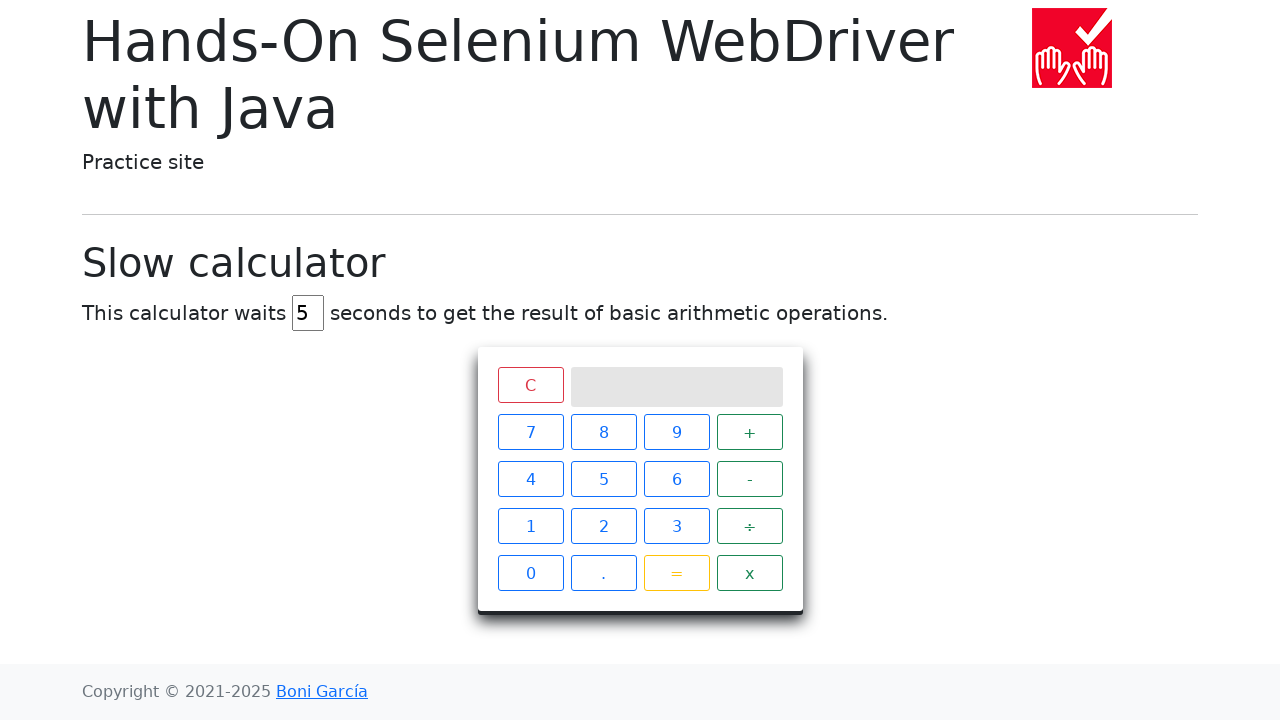

Entered delay value of 45 seconds in the delay input field on #delay
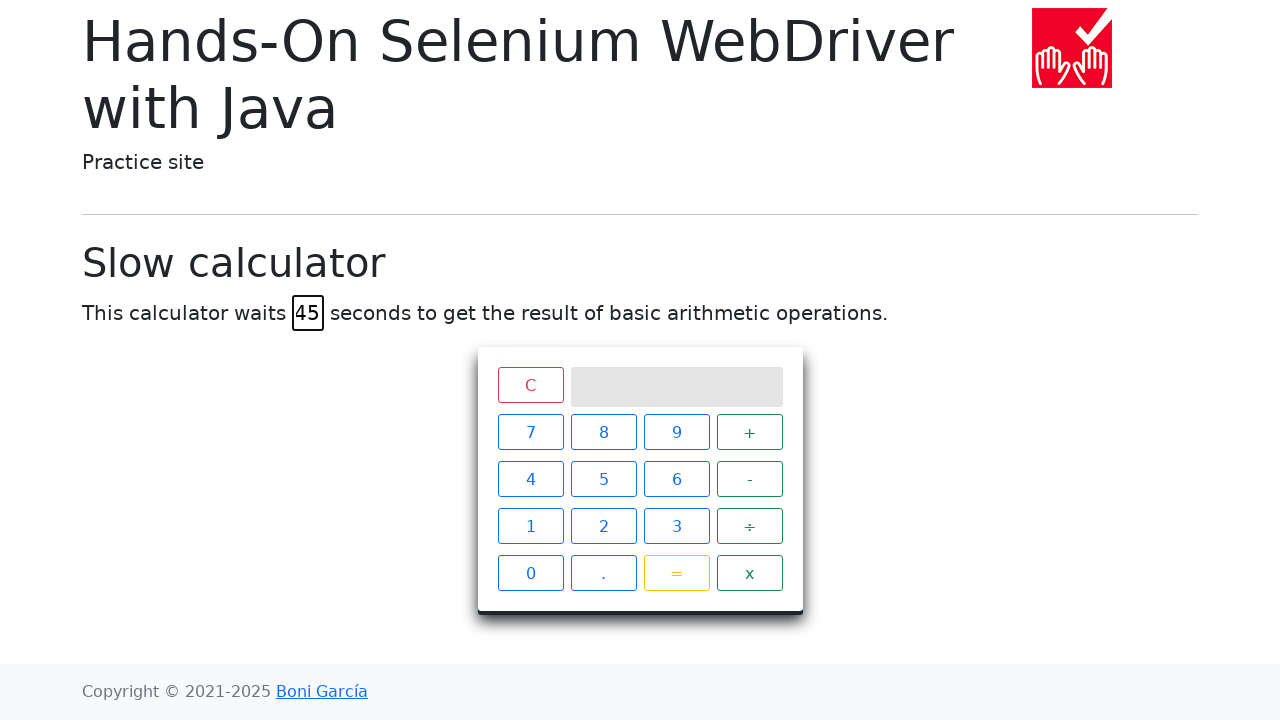

Clicked number button 7 at (530, 432) on xpath=//span[text()='7']
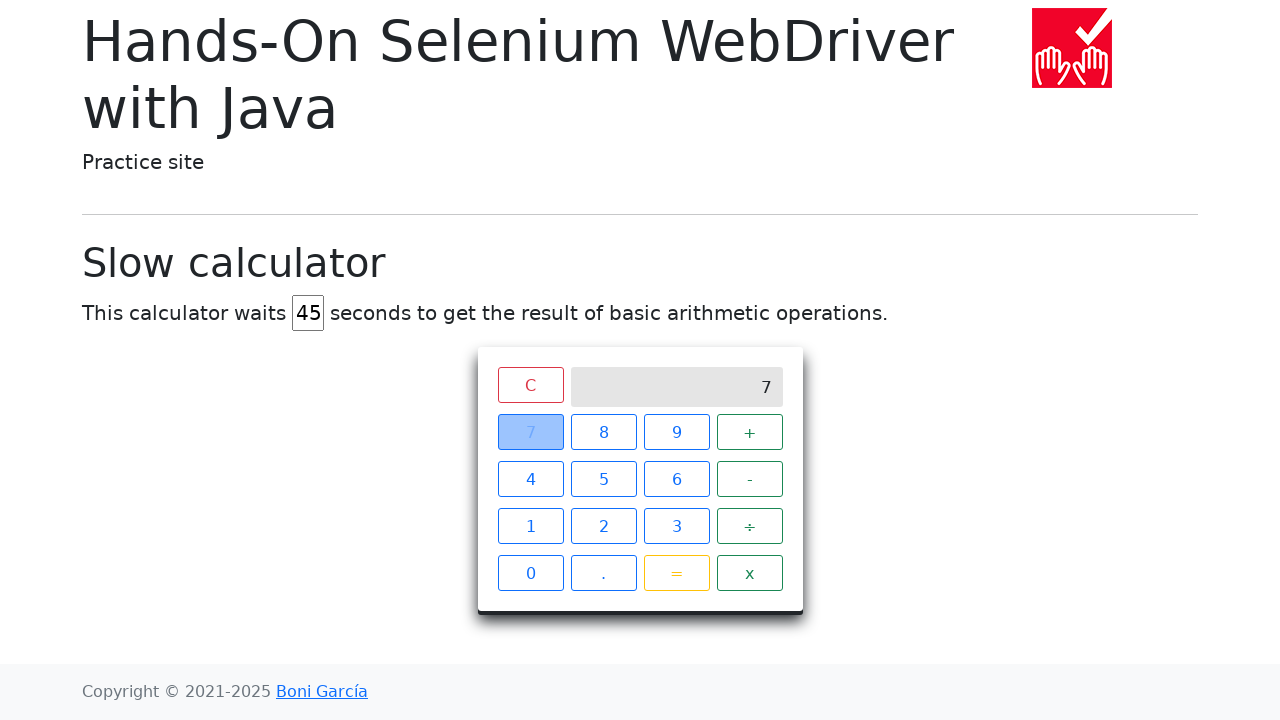

Clicked the + operator button at (750, 432) on xpath=//span[text()='+']
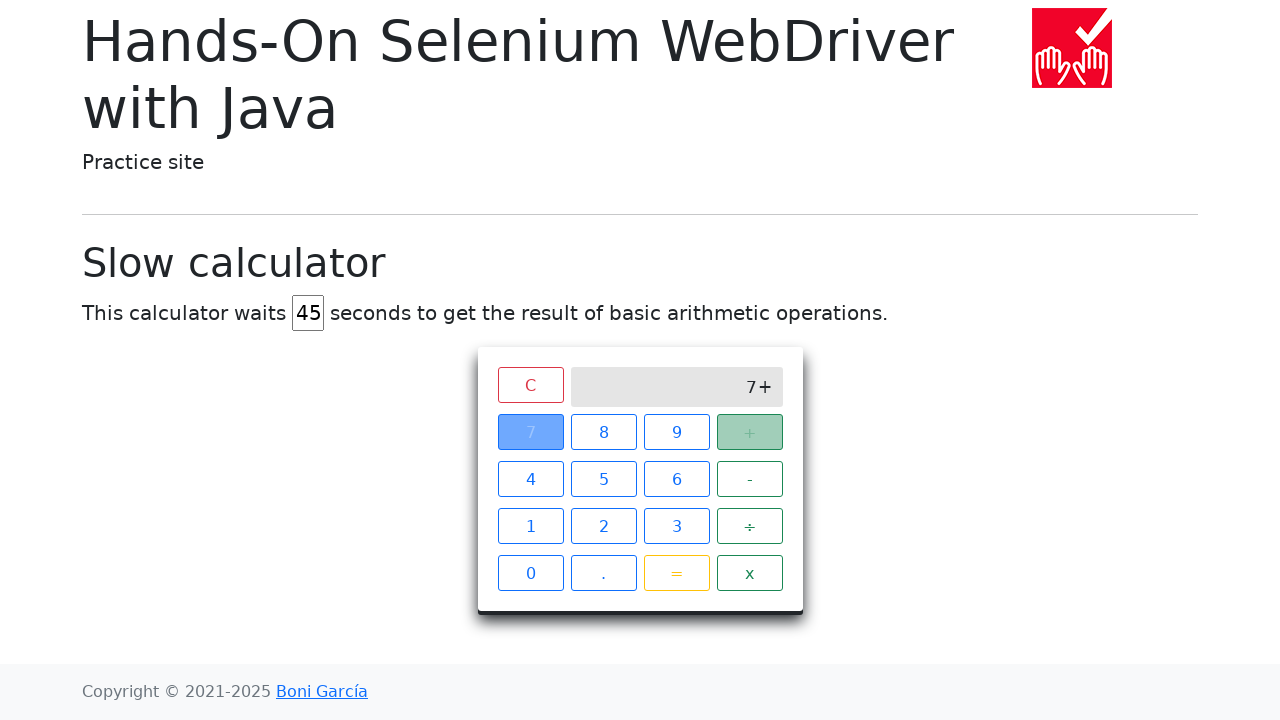

Clicked number button 8 at (604, 432) on xpath=//span[text()='8']
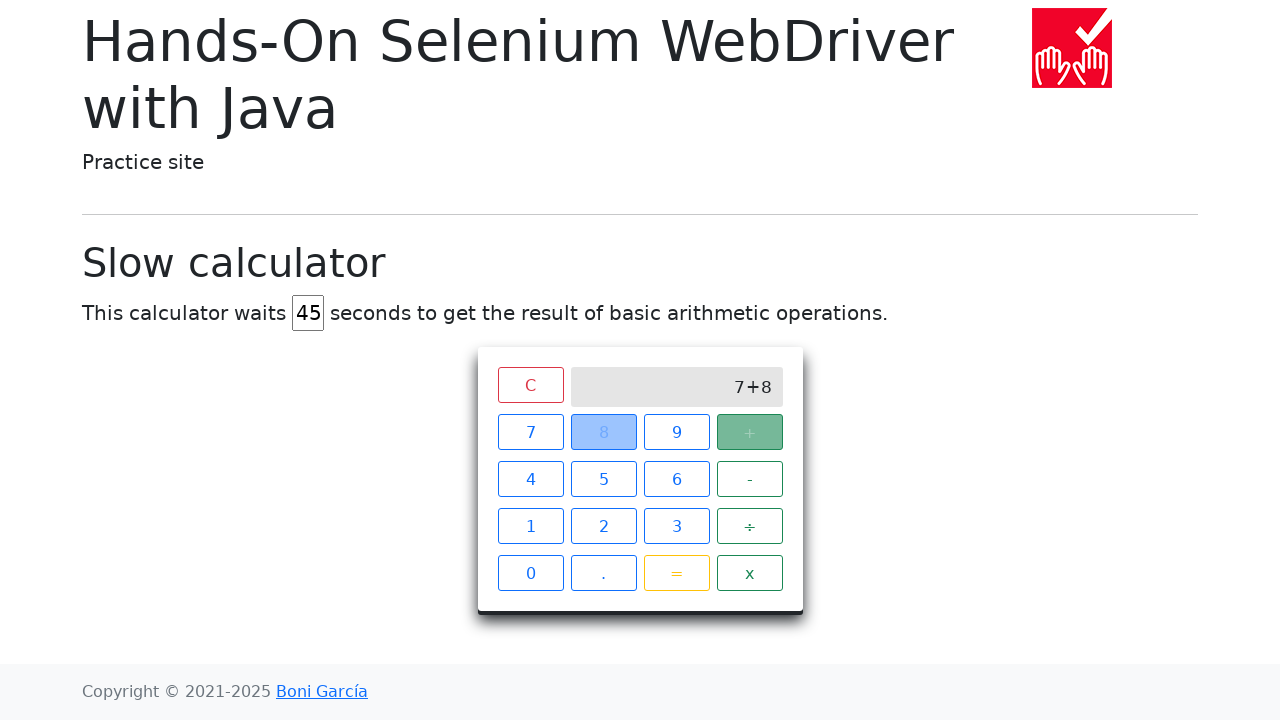

Clicked the equals button to calculate result at (676, 573) on xpath=//span[text()='=']
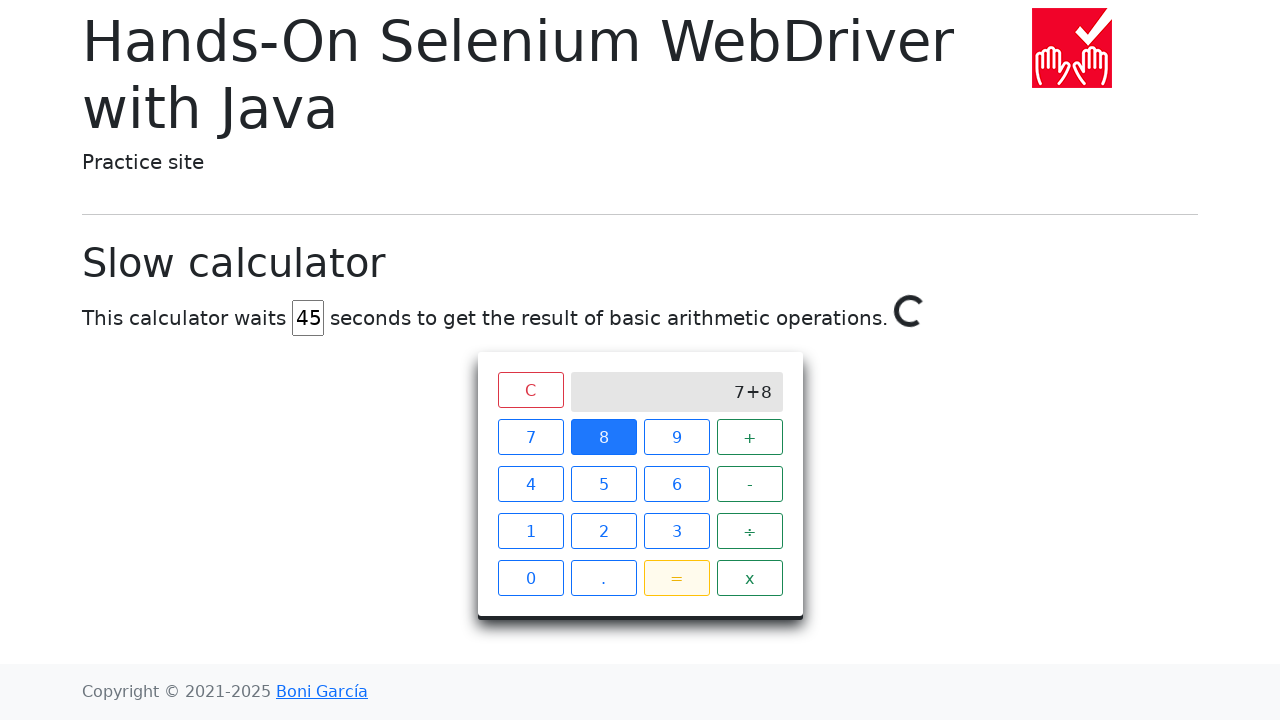

Verified calculation result equals 15 after 45 second delay
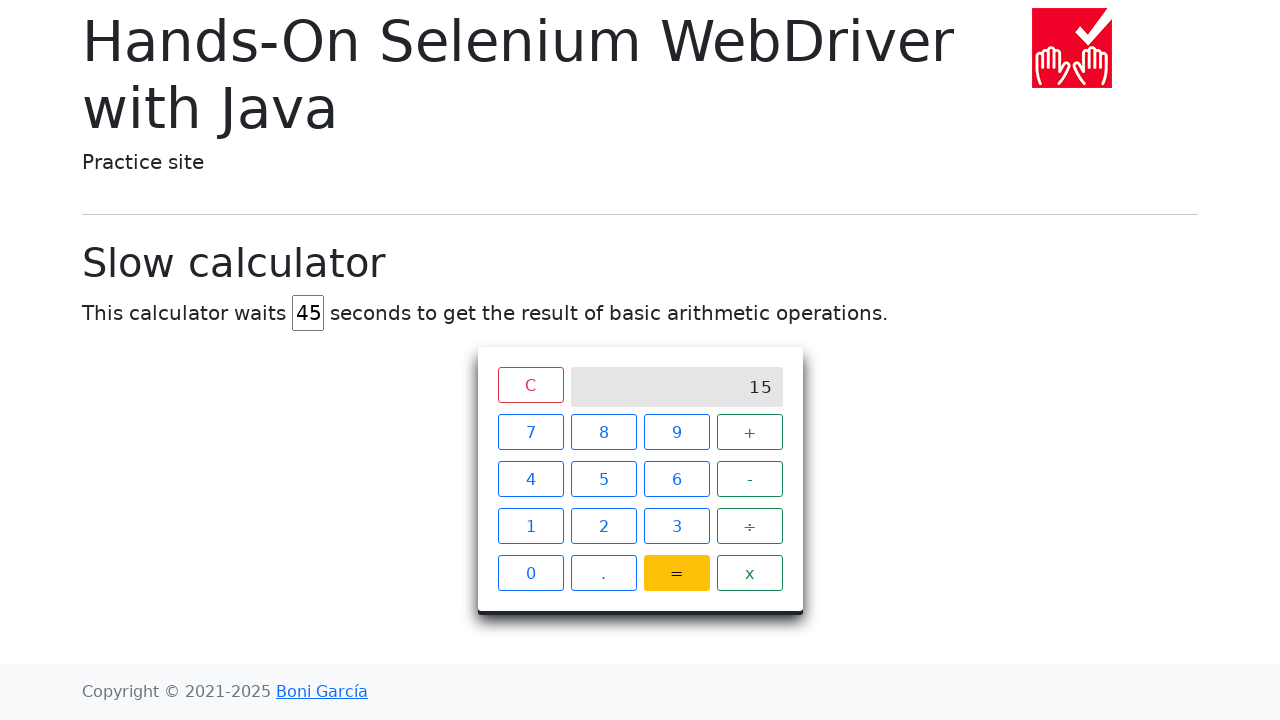

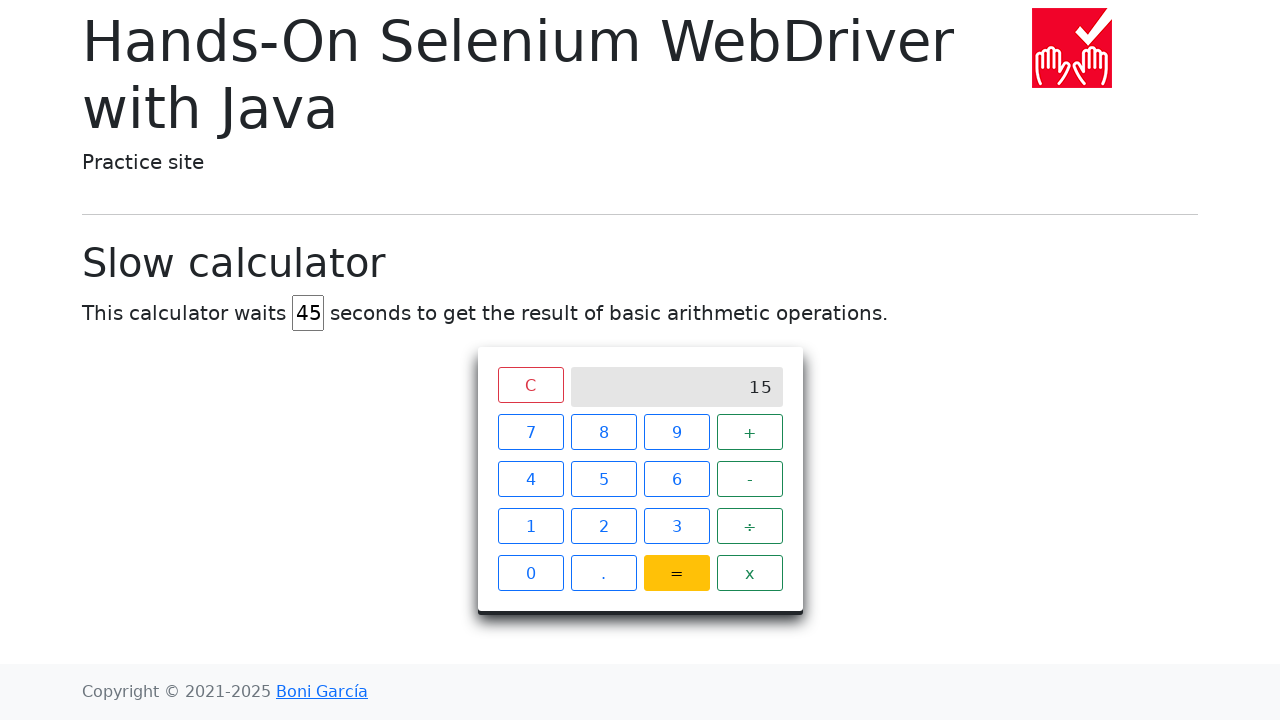